Tests TodoMVC app by adding a todo item and verifying the input field is cleared after submission

Starting URL: https://todomvc.com/examples/react/dist/

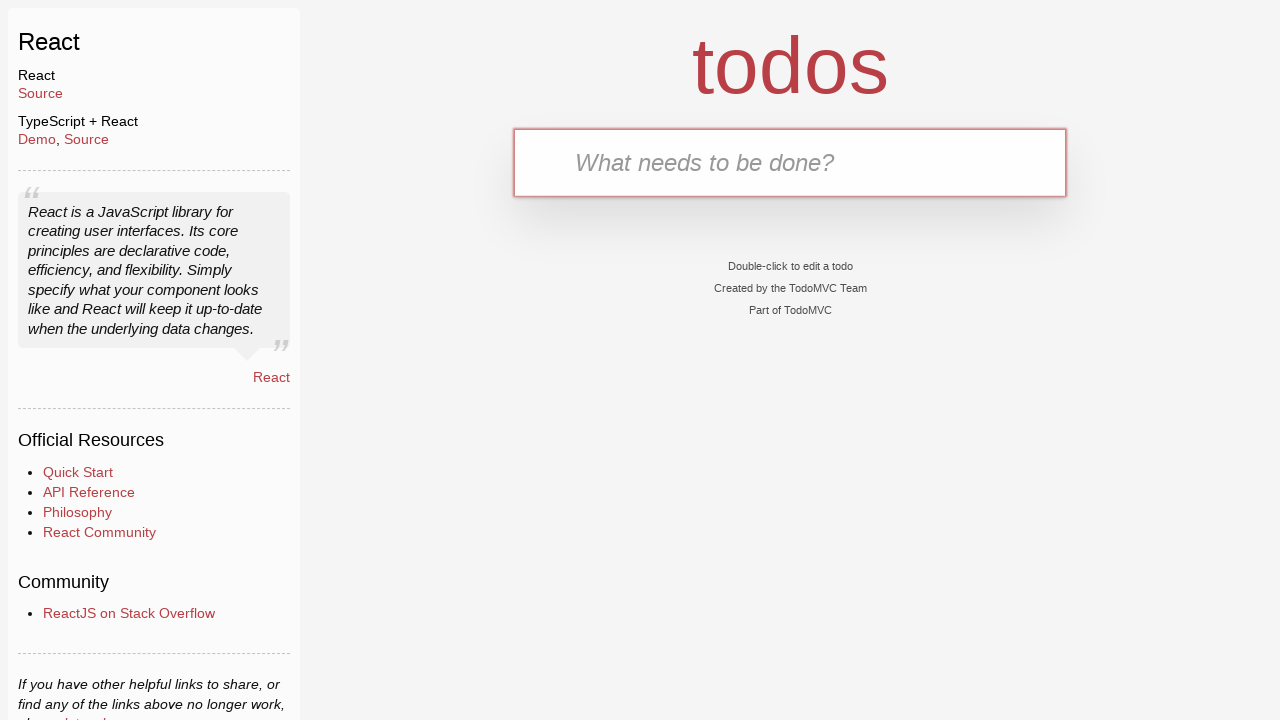

Todo input field loaded and is ready
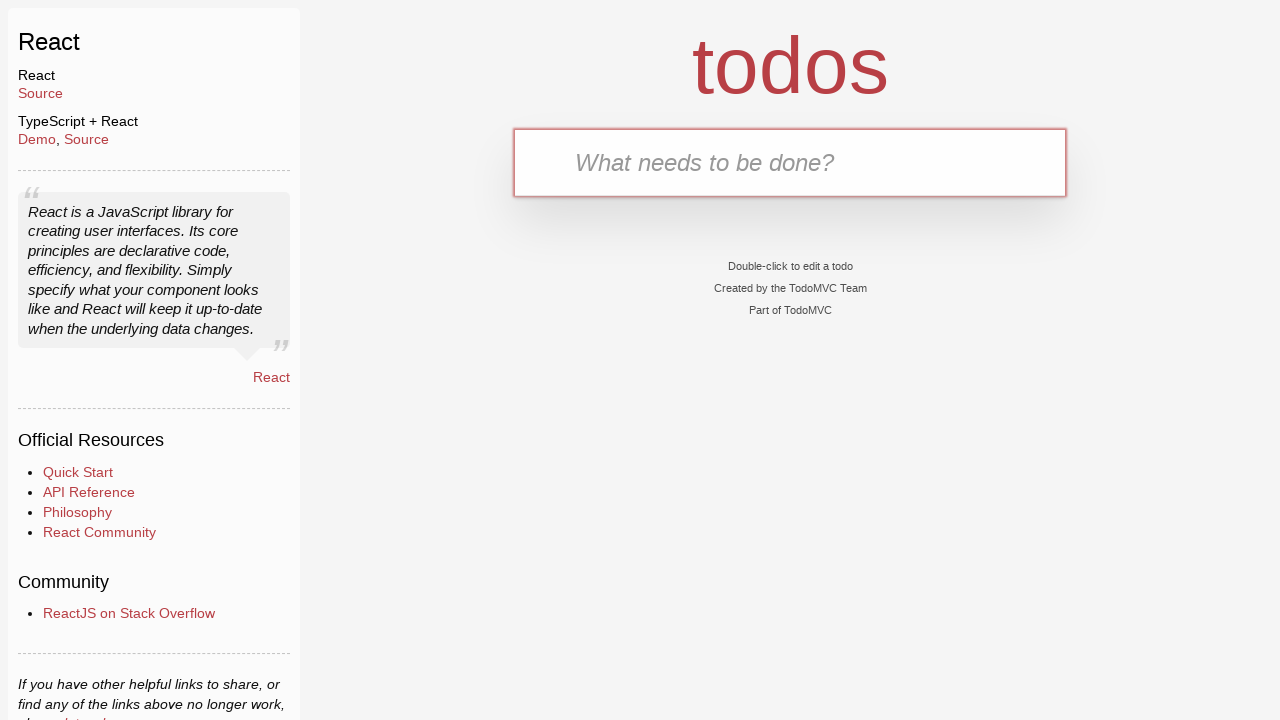

Filled todo input with 'buy some cheese' on input[placeholder="What needs to be done?"]
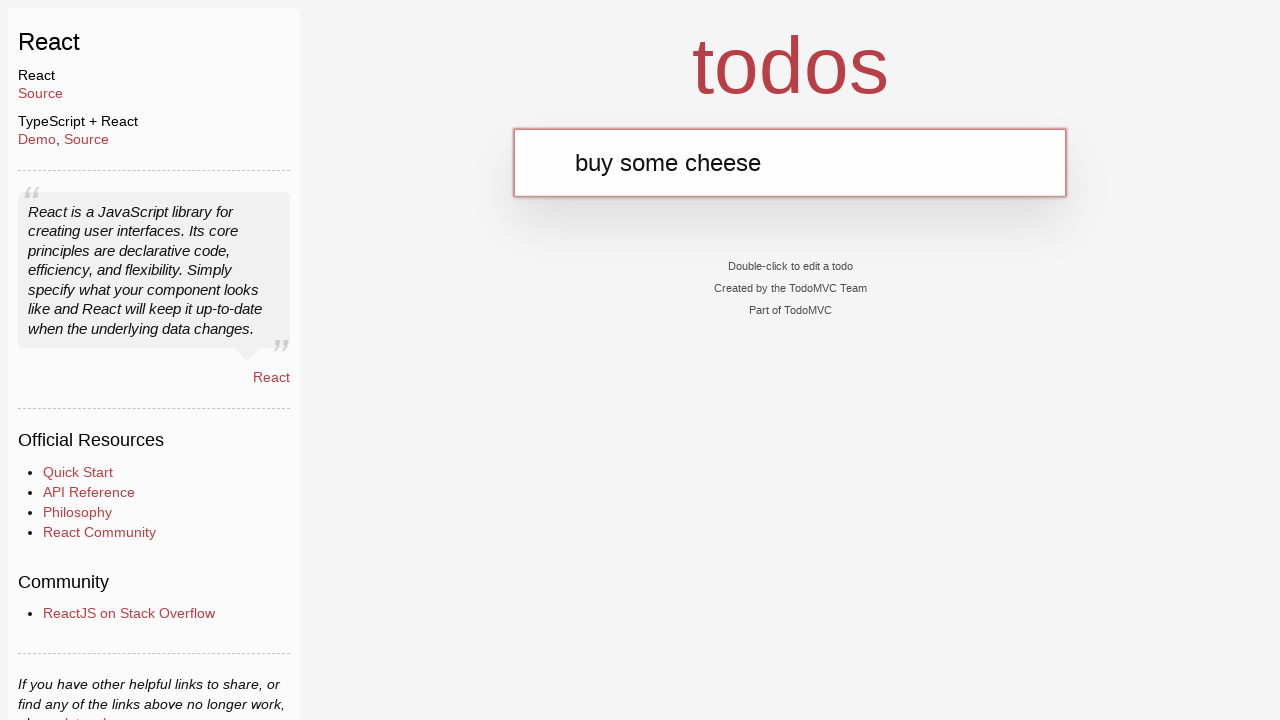

Pressed Enter to submit the todo item
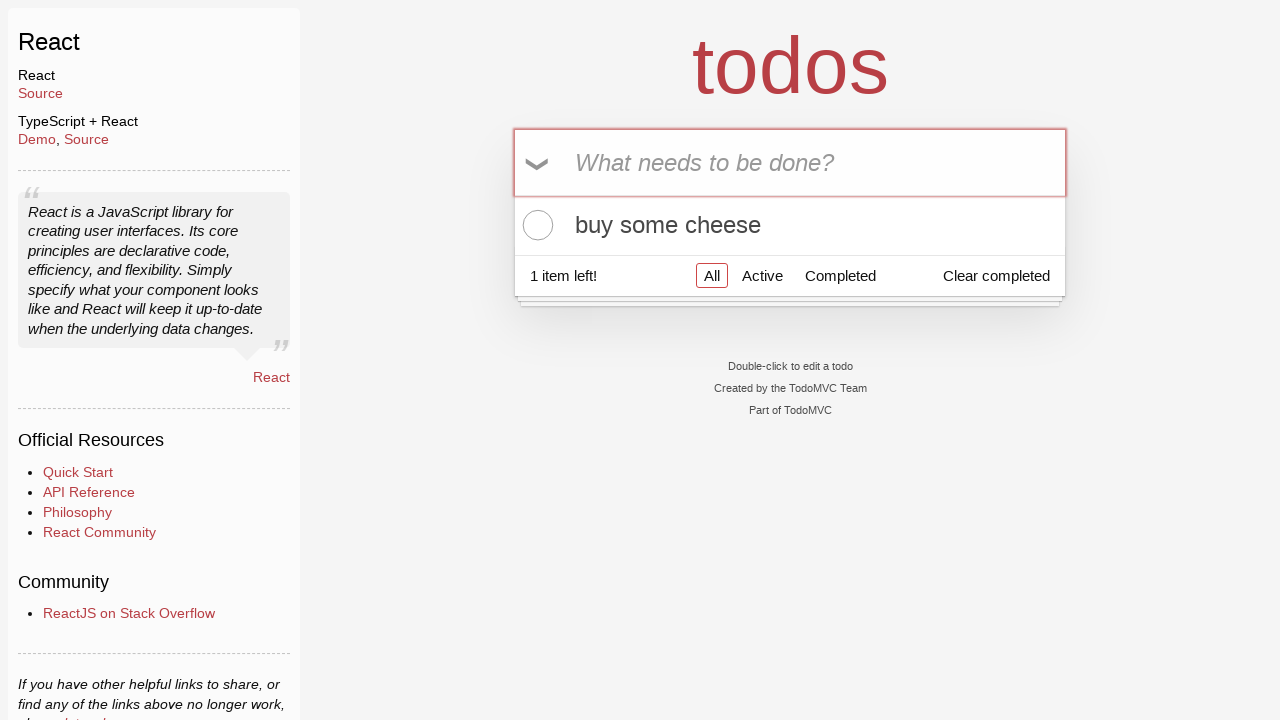

Todo item appeared in the list
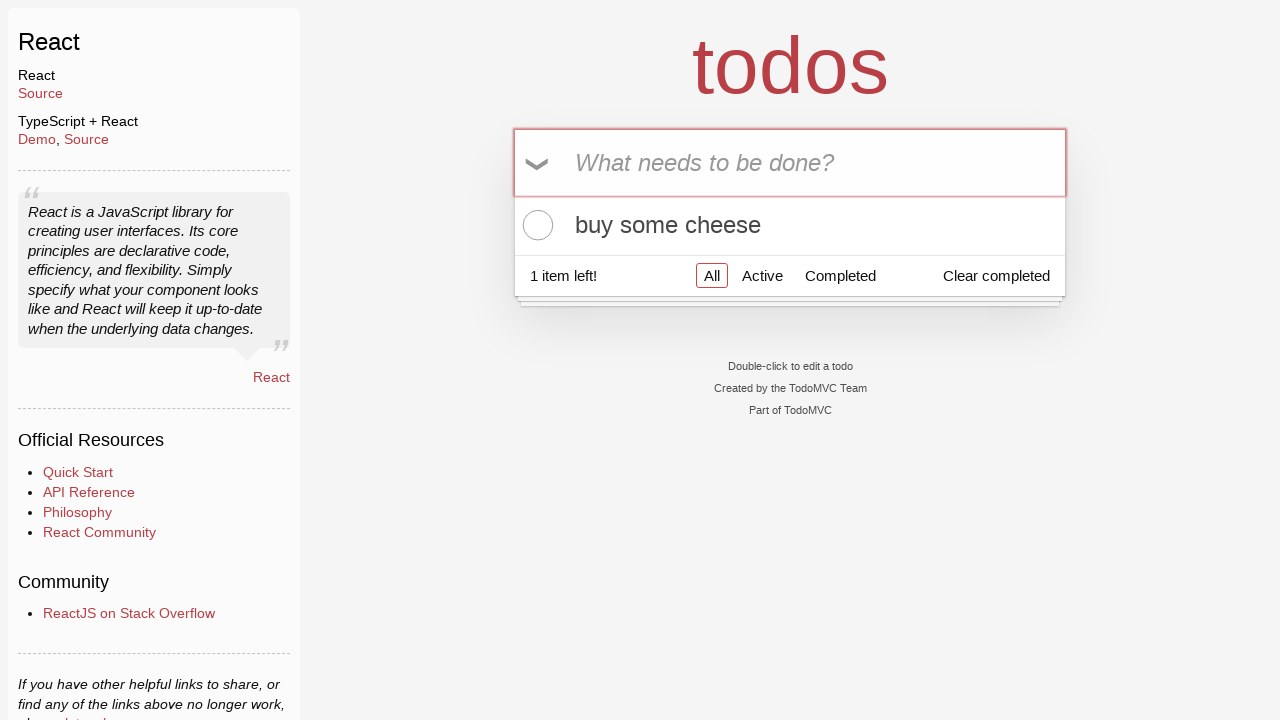

Verified that the input field was cleared after submission
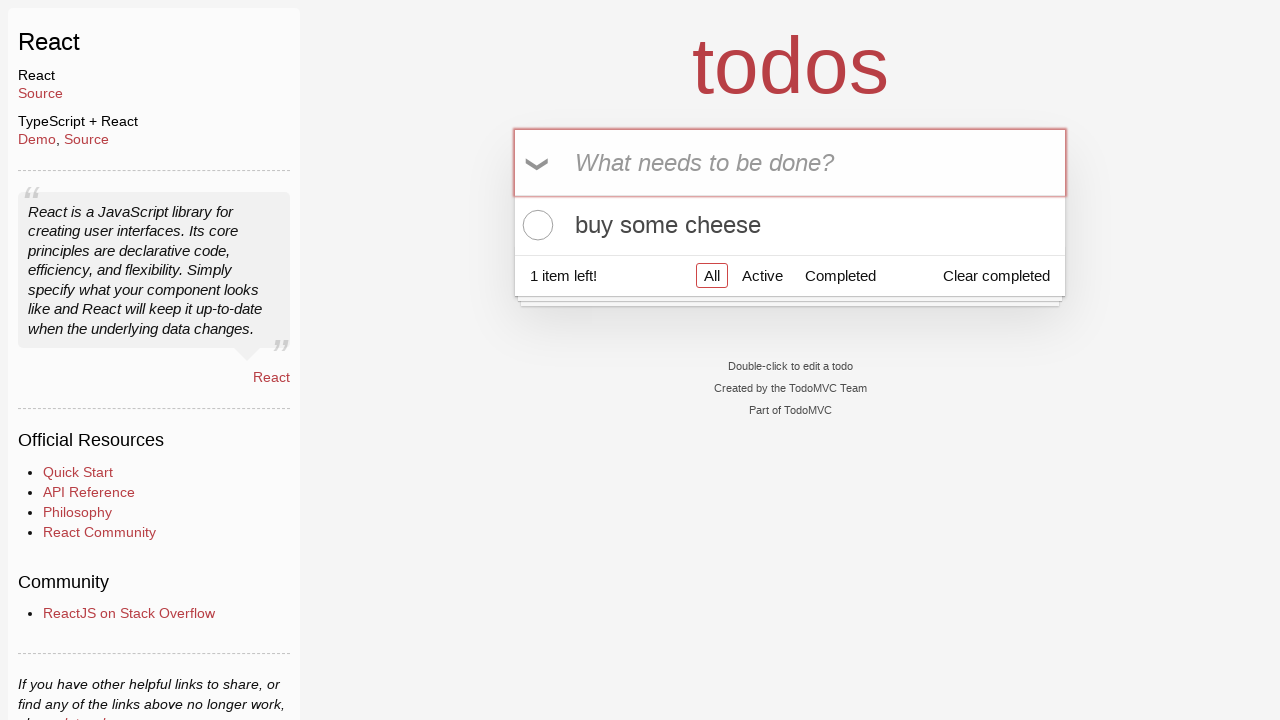

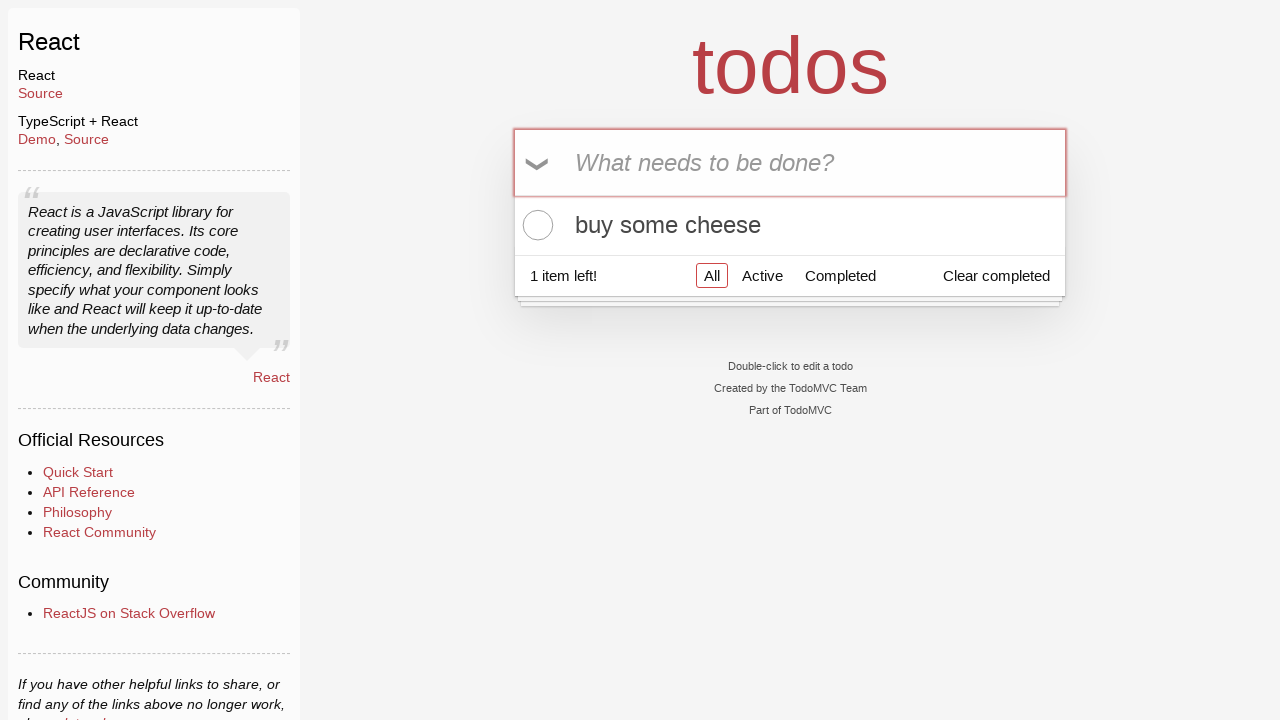